Tests web table editing by clicking edit on a row, clearing and updating the first name, then submitting

Starting URL: https://demoqa.com/webtables

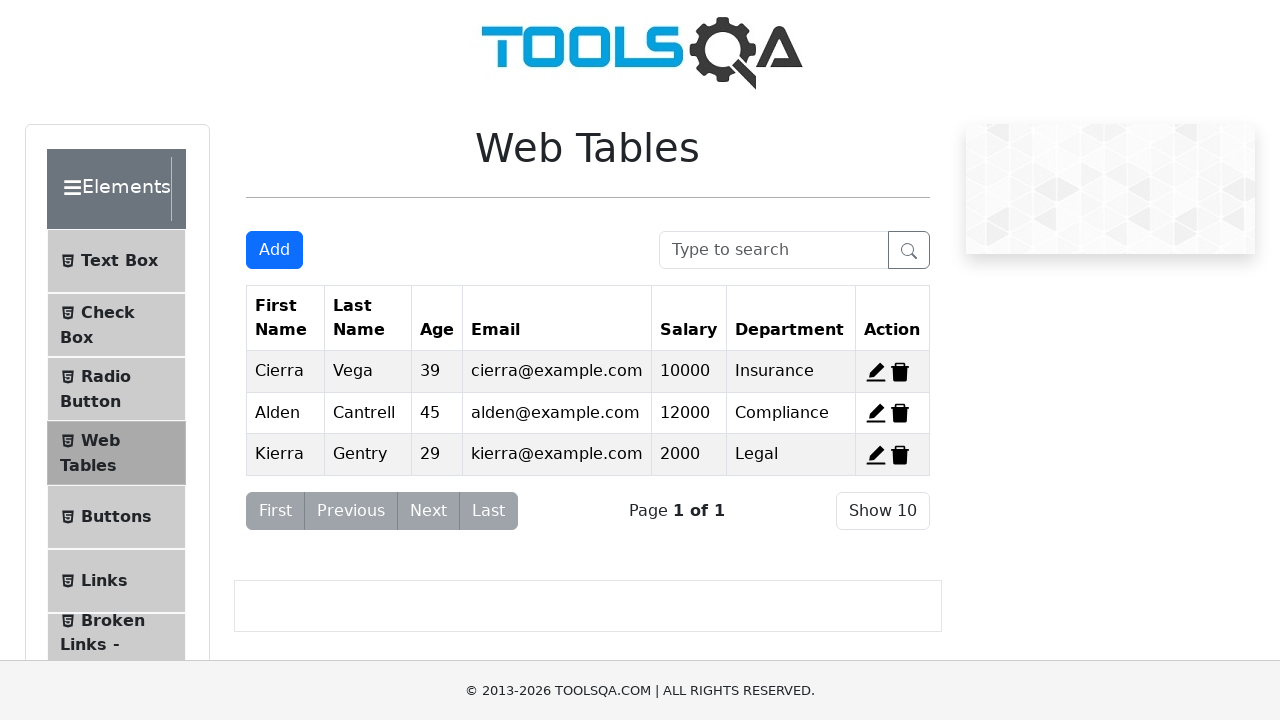

Clicked edit button for first record at (876, 372) on xpath=//span[@id='edit-record-1']//*[@stroke='currentColor']
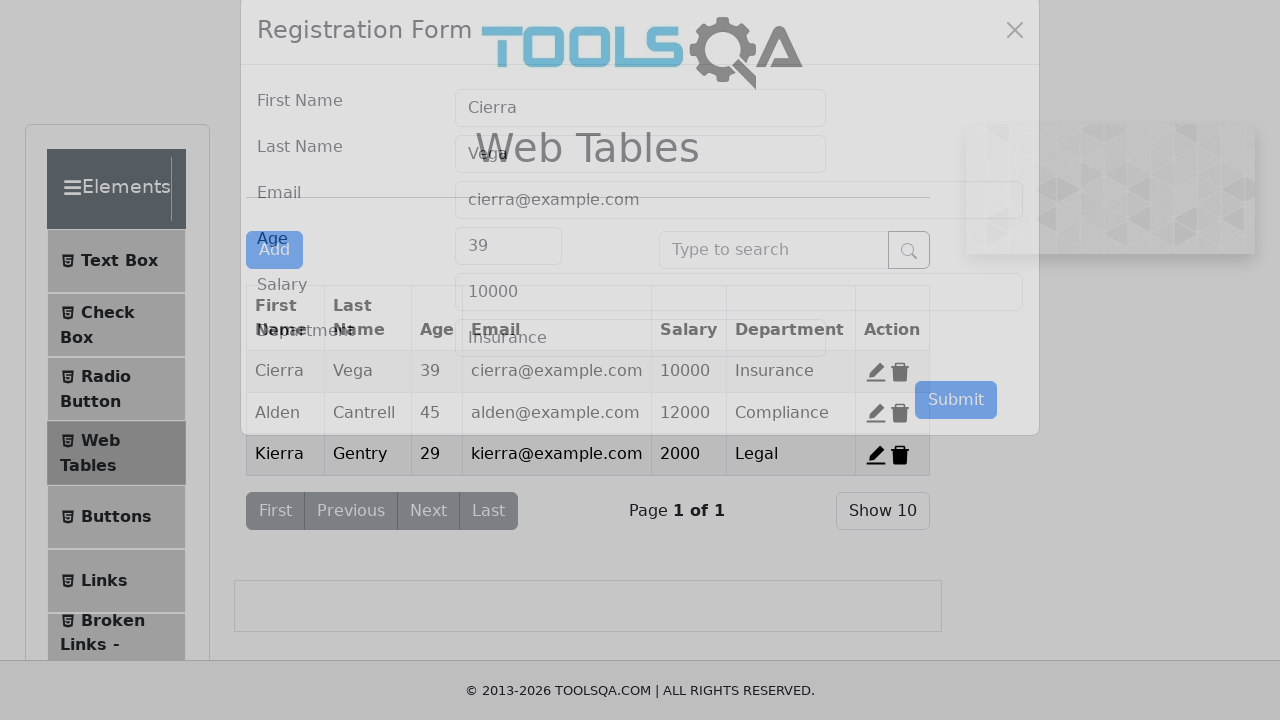

Cleared first name field on //input[@id='firstName']
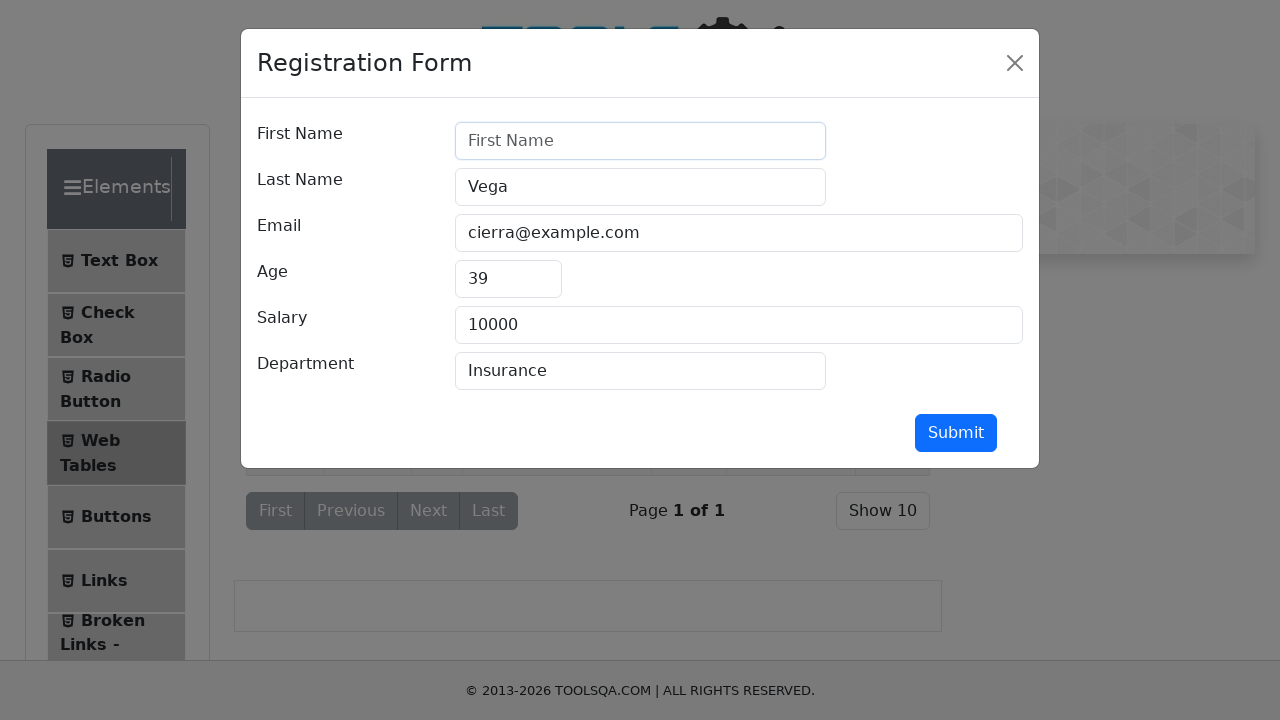

Filled first name field with 'Sadia Afsana' on //input[@id='firstName']
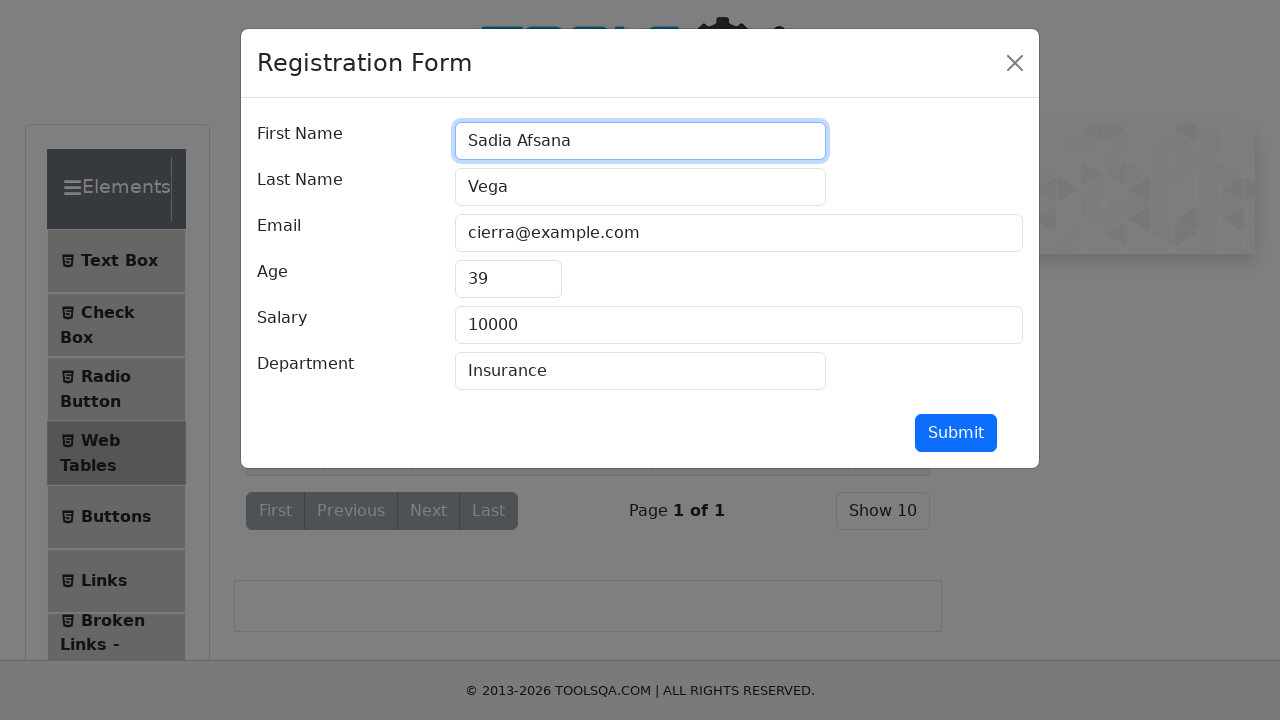

Clicked submit button to update the record at (956, 433) on #submit
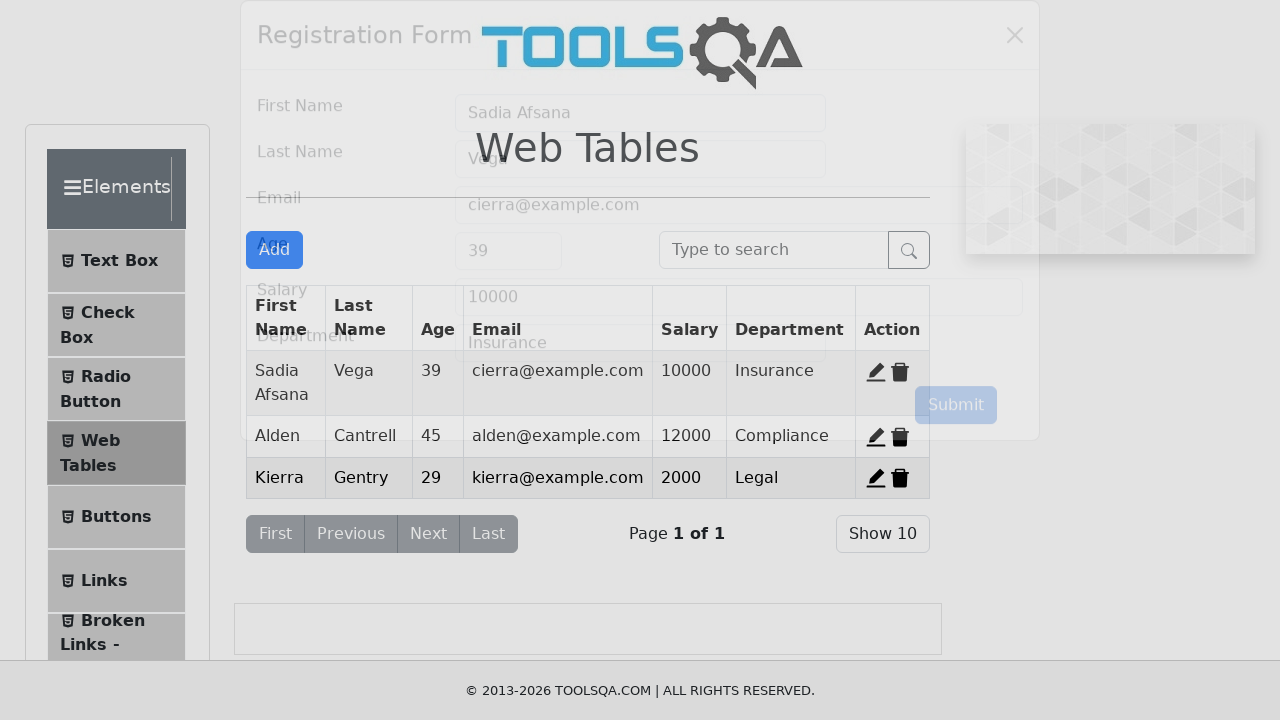

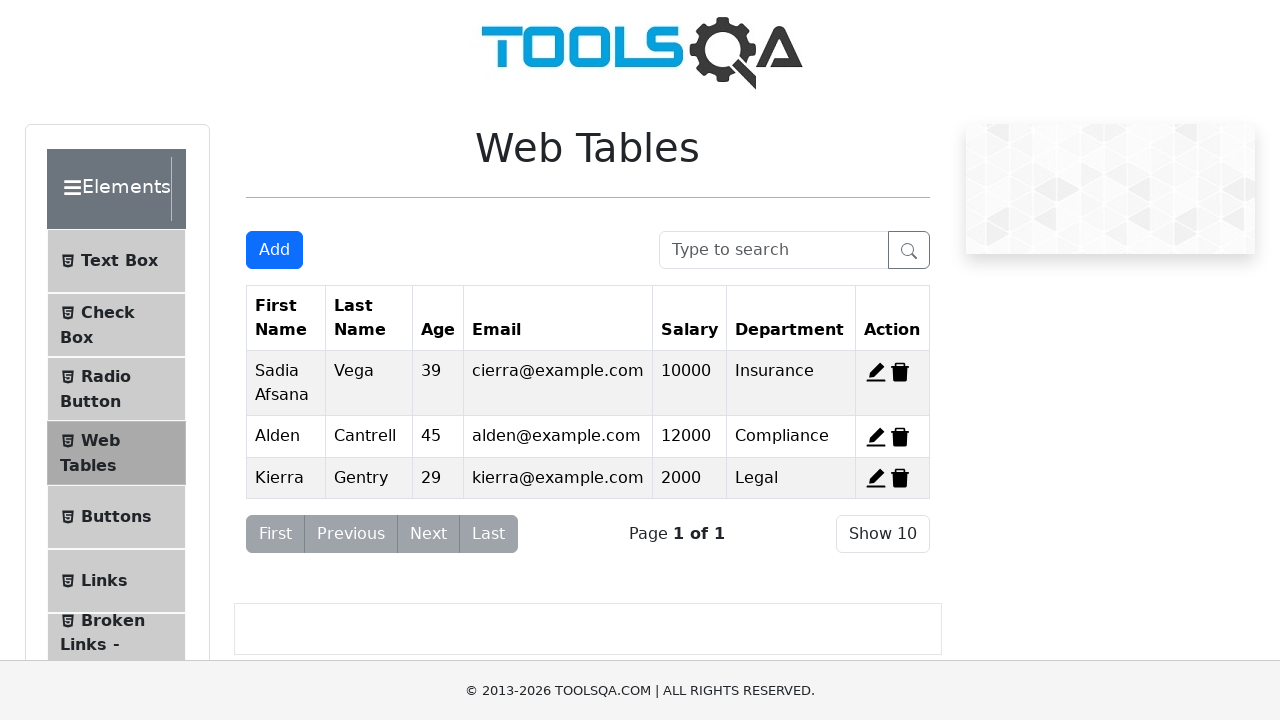